Tests dynamic loading functionality by clicking a Start button and waiting for dynamically loaded text to appear, then verifying the text content.

Starting URL: https://the-internet.herokuapp.com/dynamic_loading/2

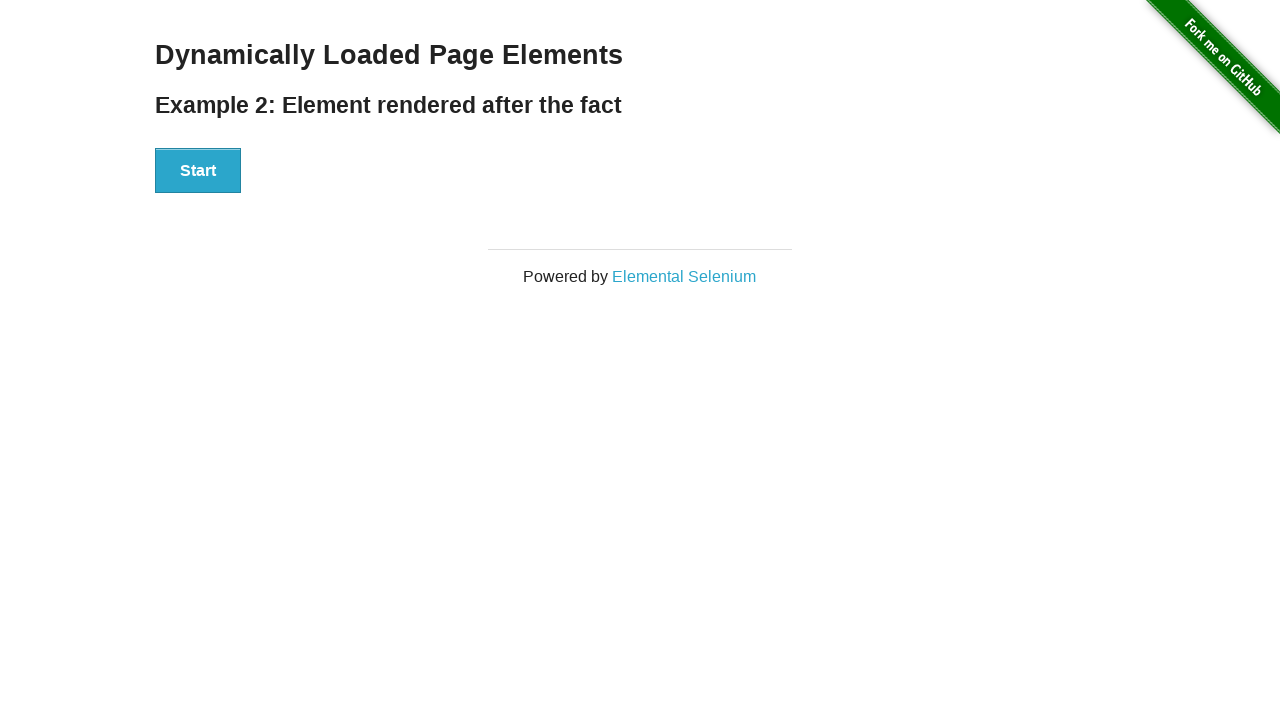

Clicked Start button to trigger dynamic loading at (198, 171) on xpath=//button[text()='Start']
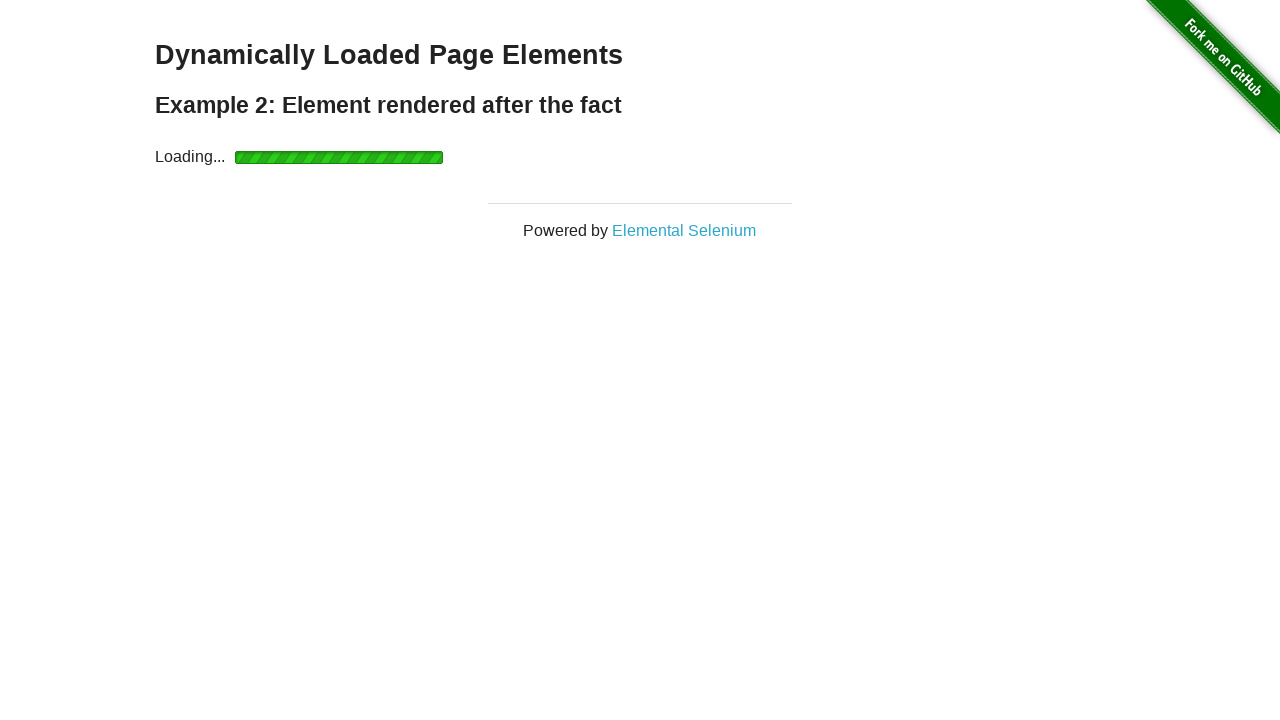

Waited for dynamically loaded text to become visible
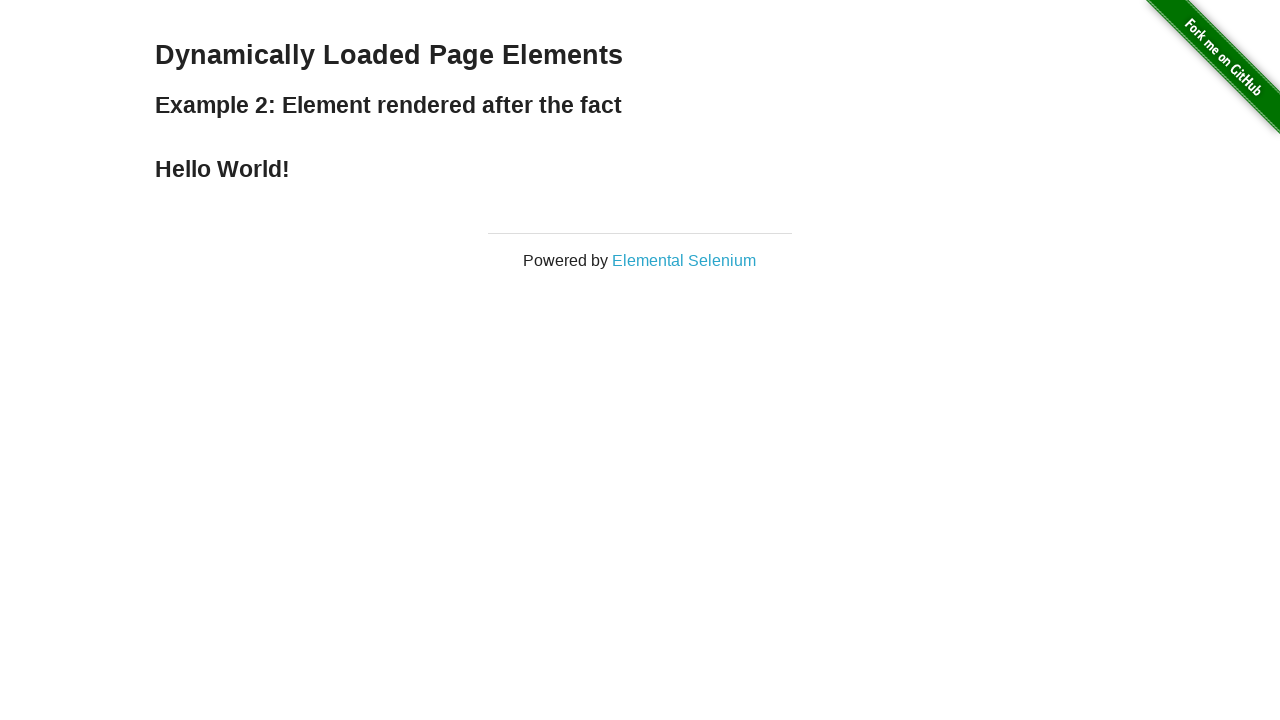

Located the dynamically loaded text element
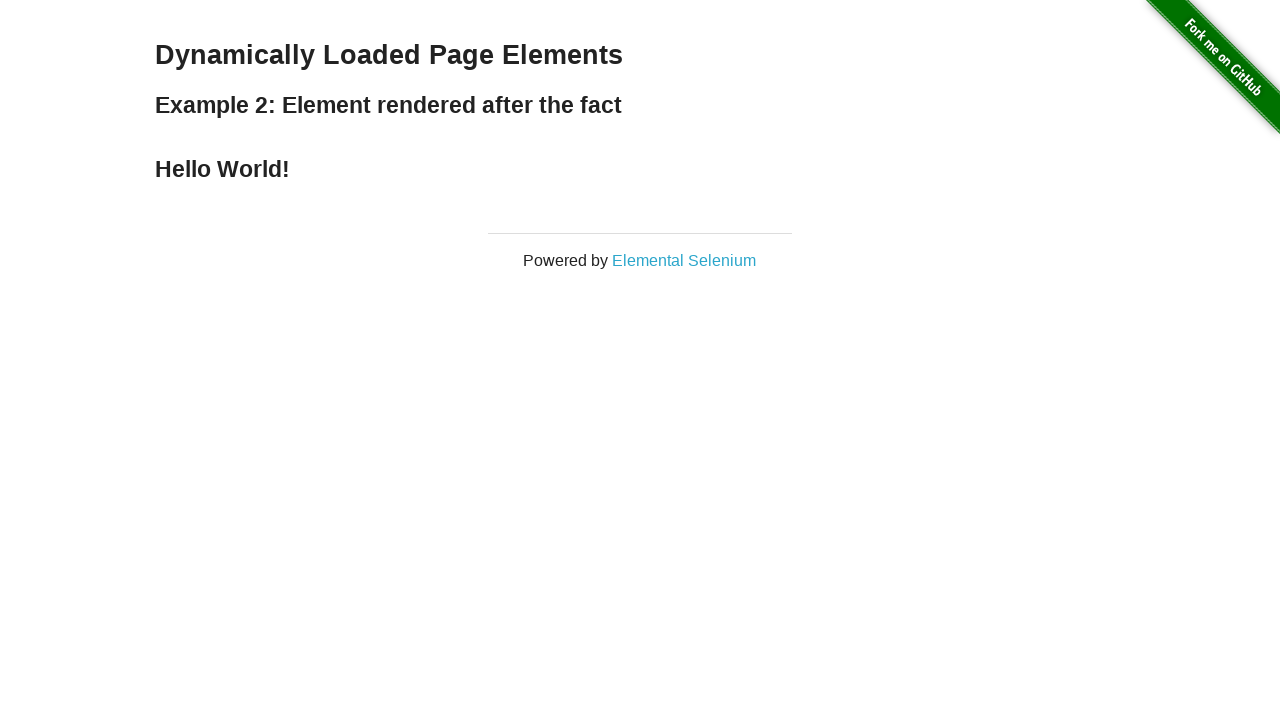

Retrieved text content: Hello World!
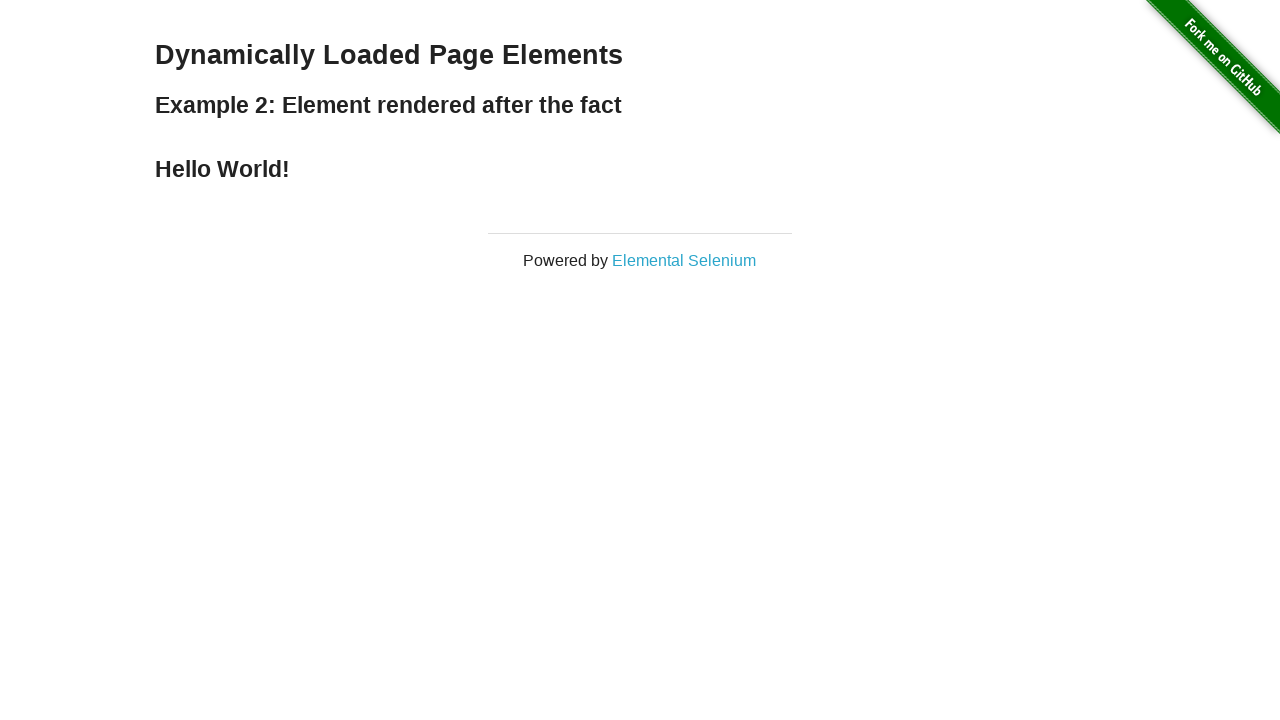

Printed text content to console: Hello World!
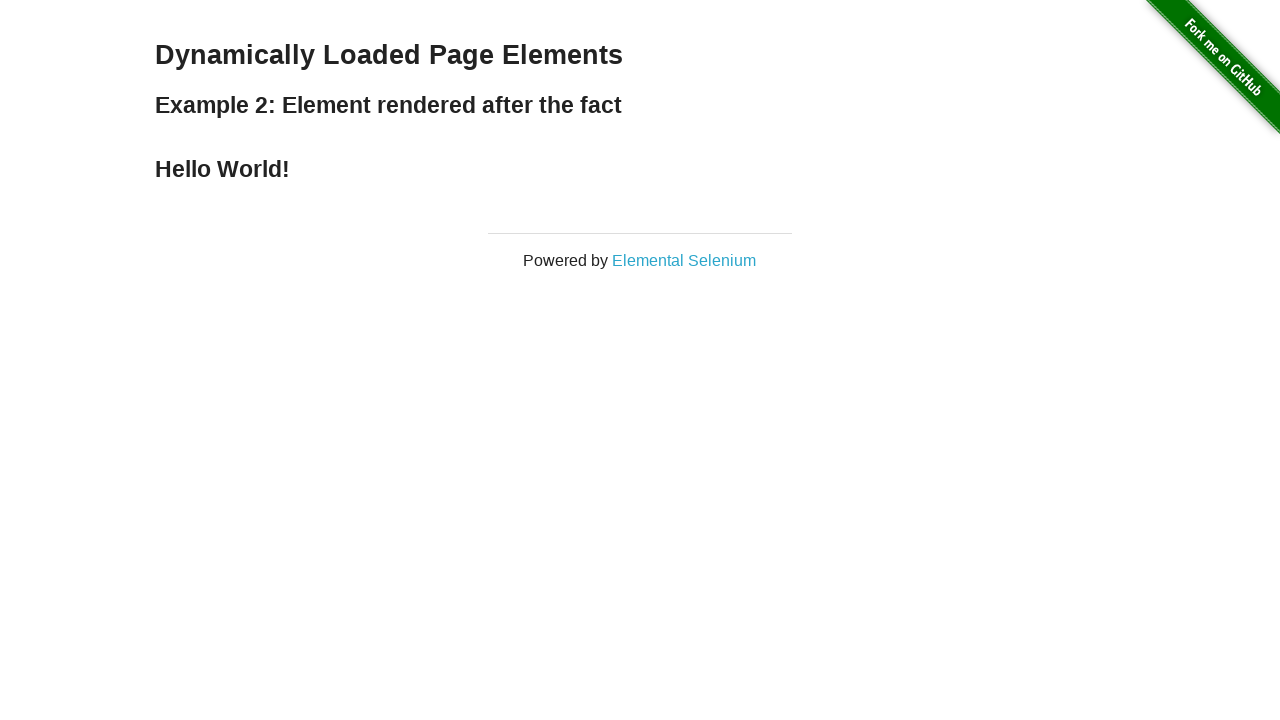

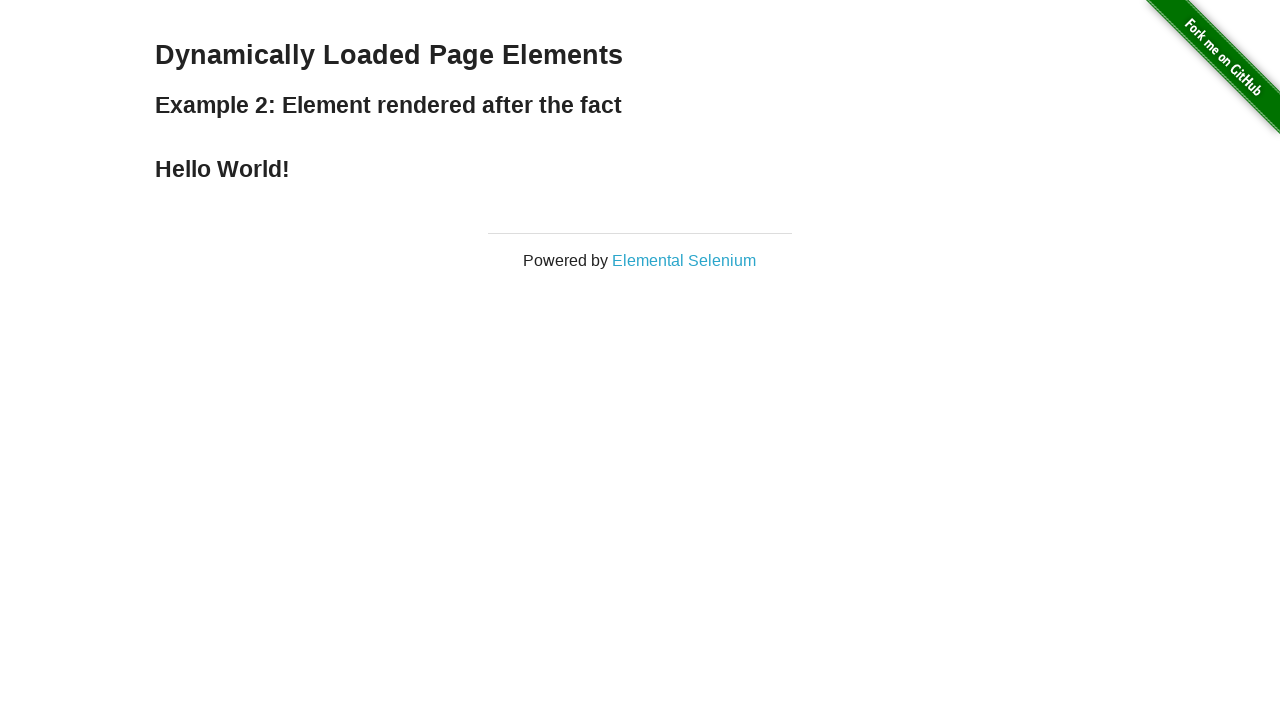